Navigates to the Rolls-Royce Motor Cars website and clicks on the primary navigation icon to open the menu.

Starting URL: https://www.rolls-roycemotorcars.com

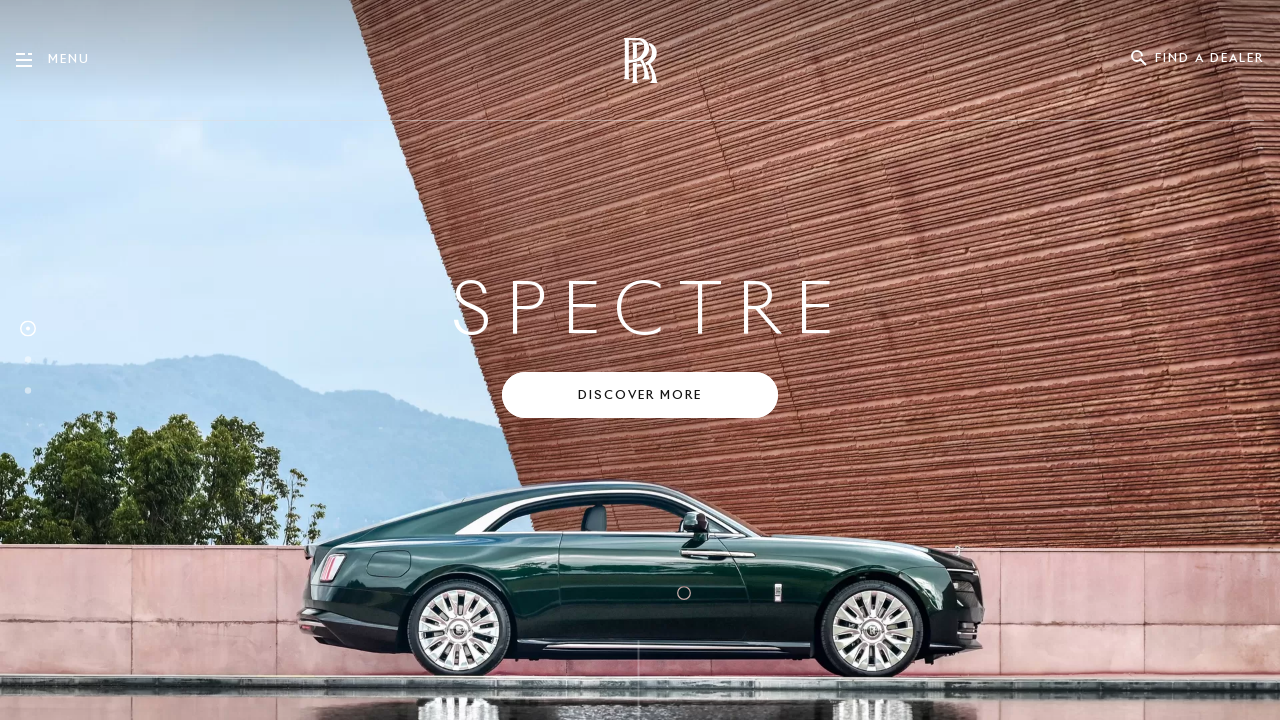

Navigated to Rolls-Royce Motor Cars website
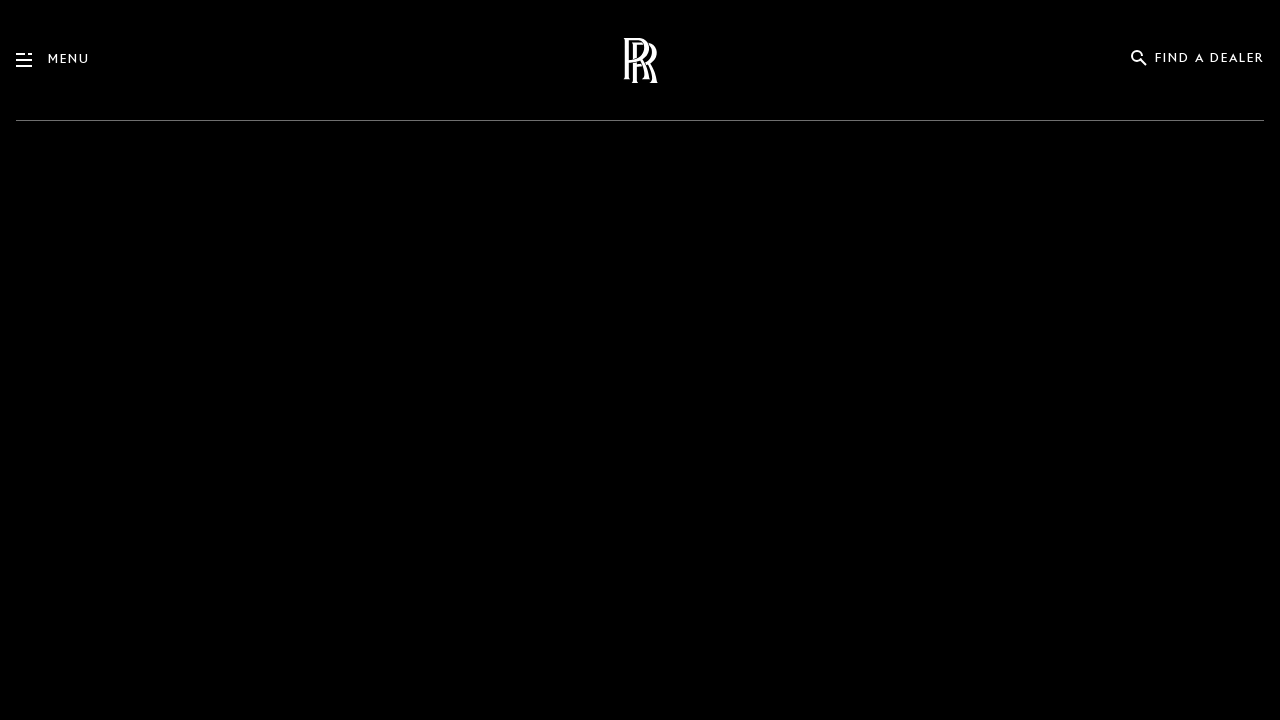

Clicked primary navigation icon to open menu at (24, 60) on span.rrmc-primary-nav-icon.js-rrmc-primary-nav-icon
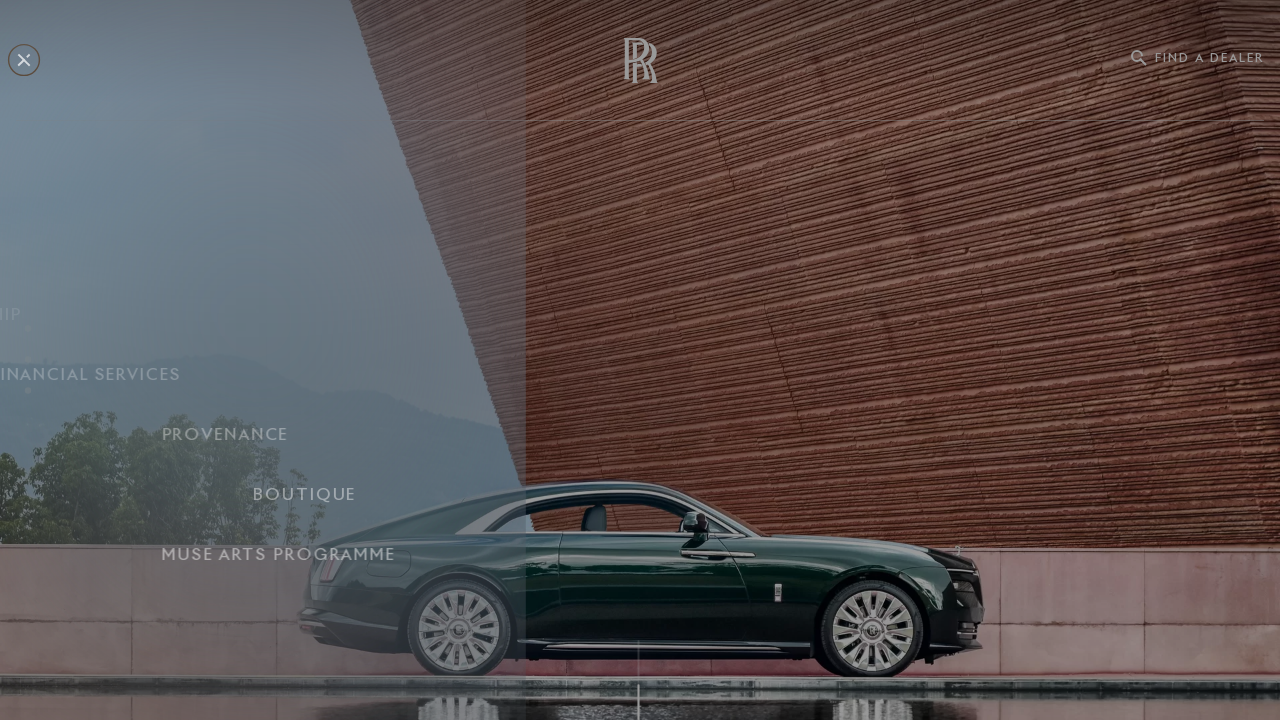

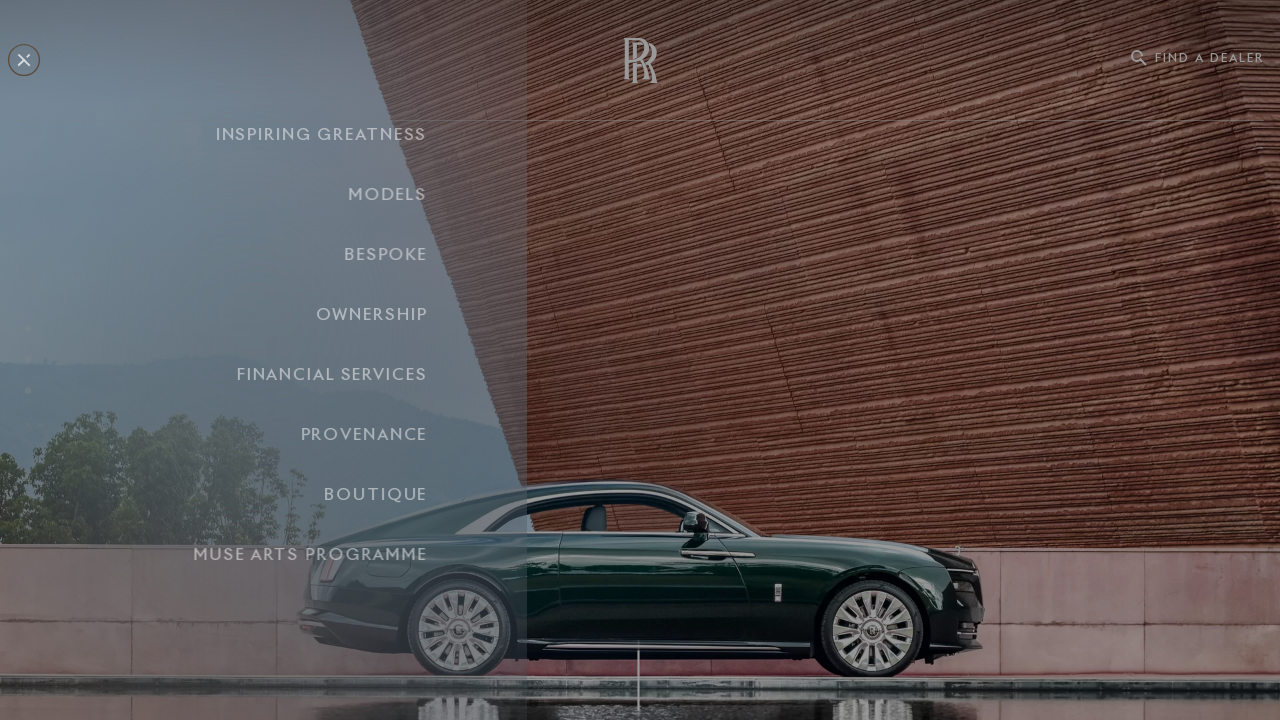